Tests dropdown selection functionality by selecting options using three different methods: by index, by visible text, and by value on a demo select menu page.

Starting URL: https://demoqa.com/select-menu

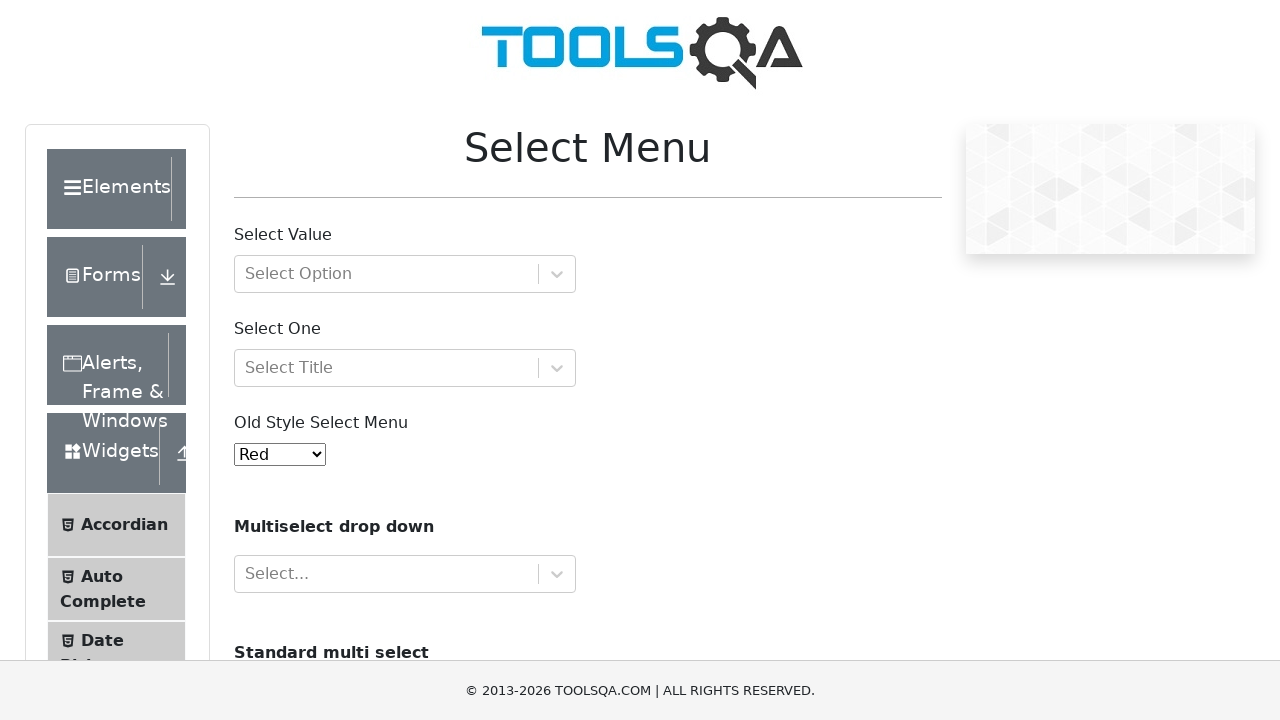

Selected dropdown option by index 4 (Purple) on #oldSelectMenu
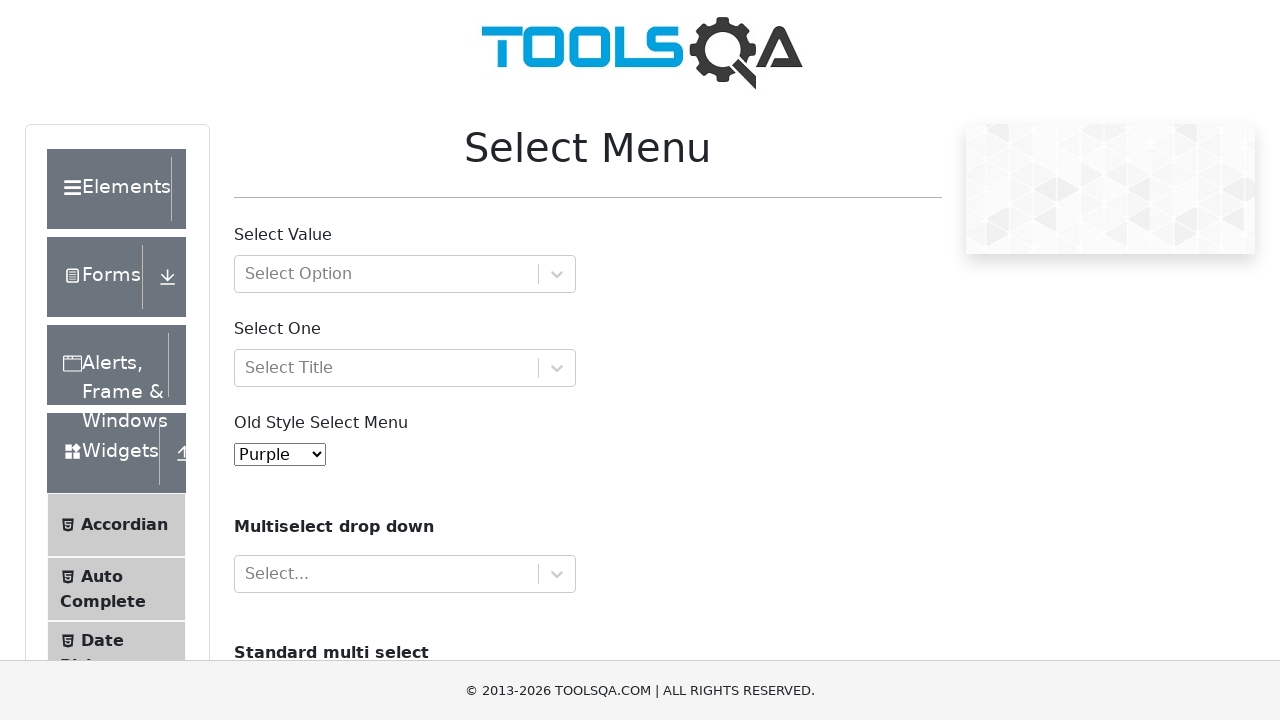

Selected dropdown option by visible text (Magenta) on #oldSelectMenu
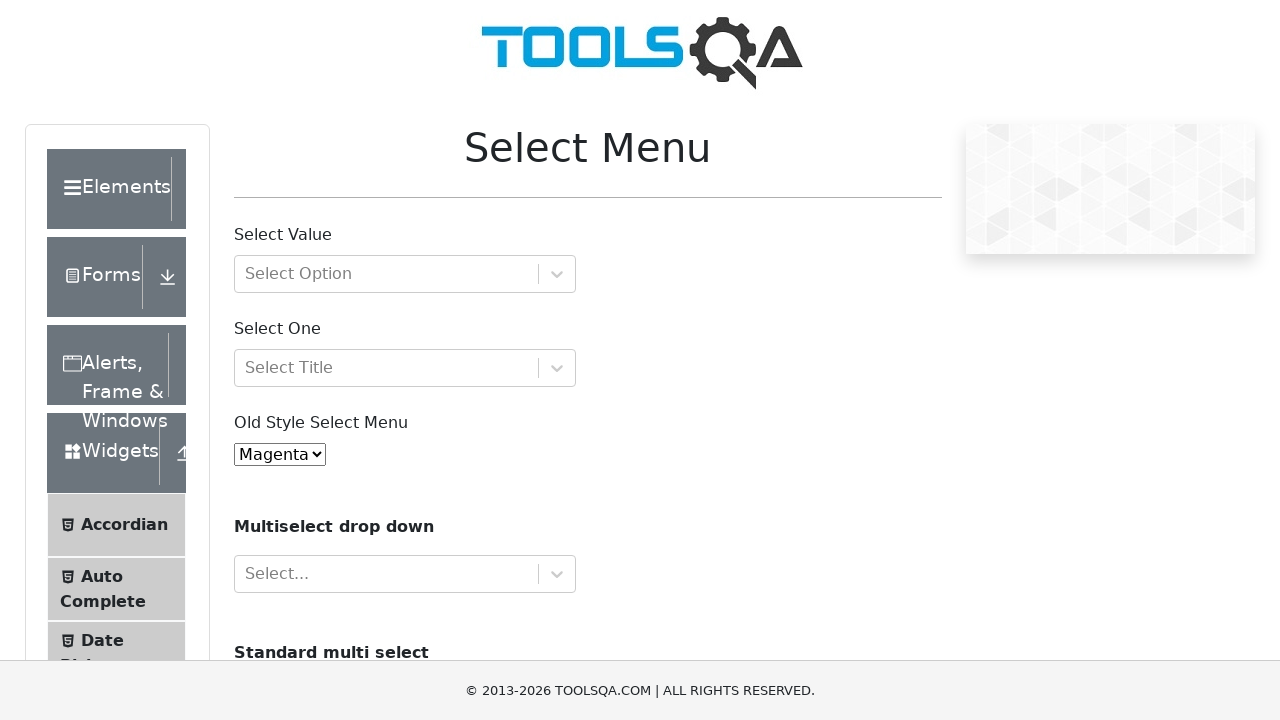

Selected dropdown option by value 6 (White) on #oldSelectMenu
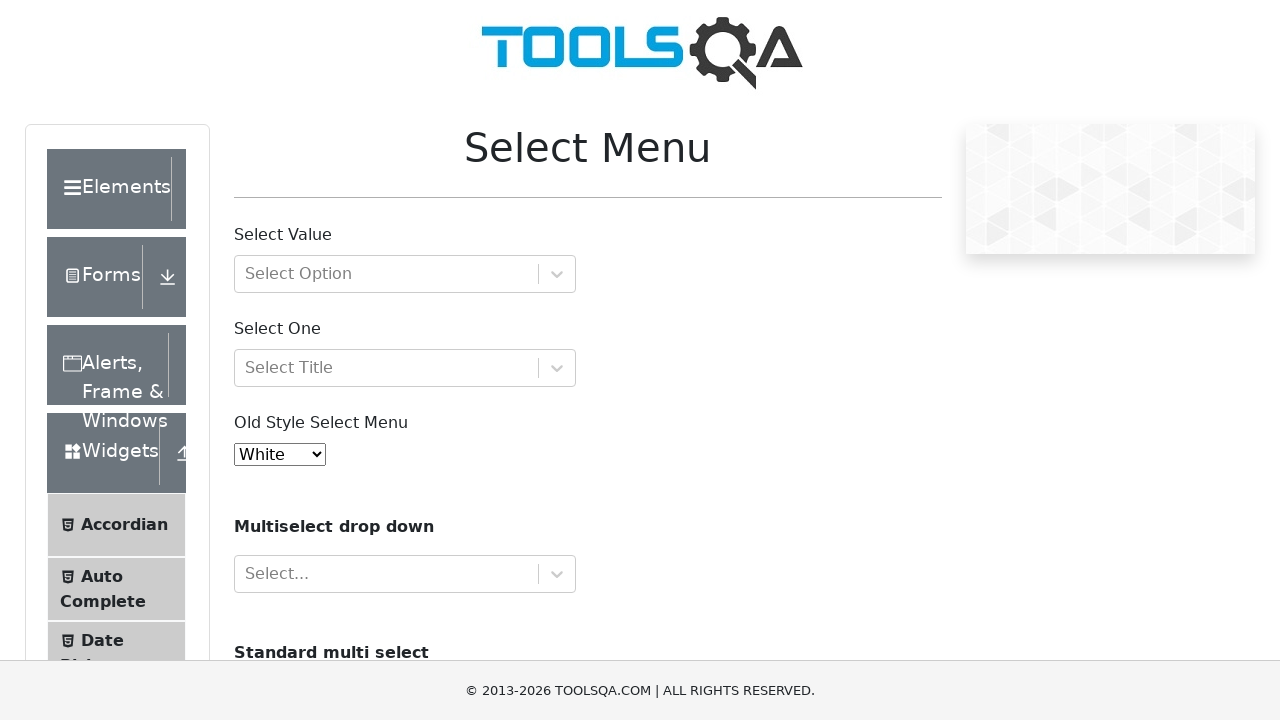

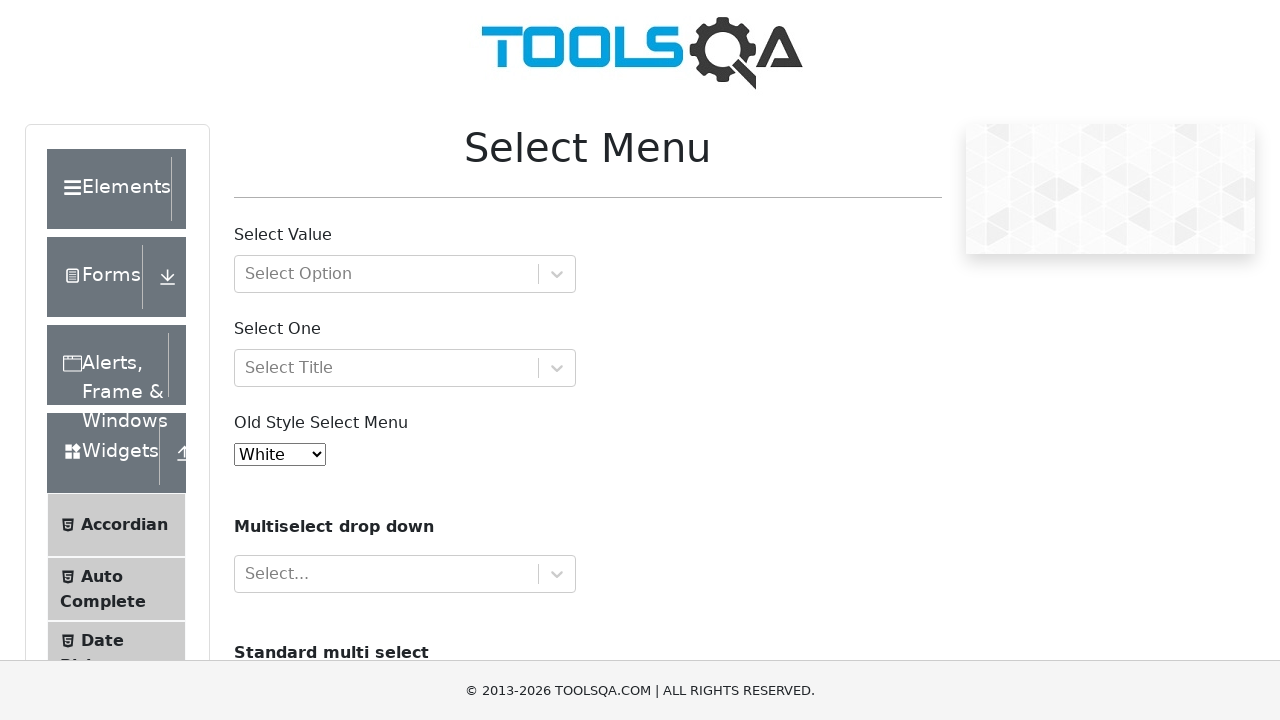